Tests increasing the quantity of a product in the cart by first adding it, then clicking the plus button to increment the quantity

Starting URL: https://altaivita.ru/tag/thyroid/

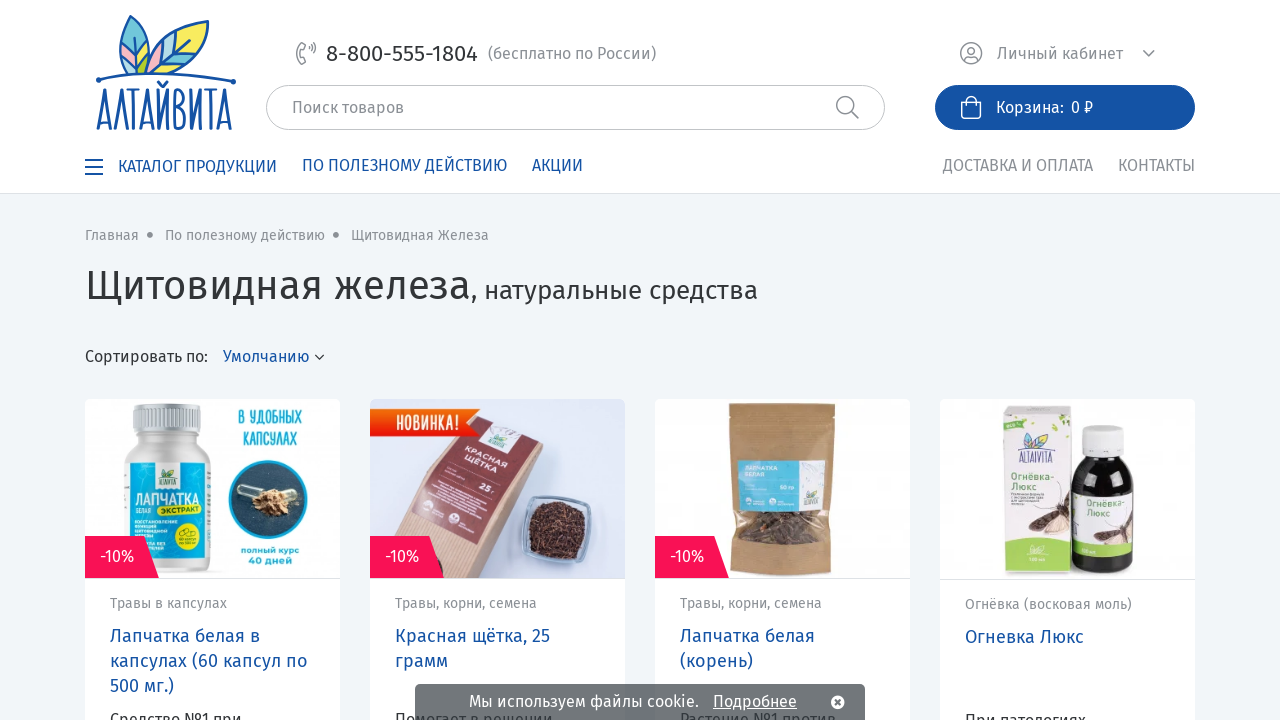

Waited for Add to Cart button to be visible
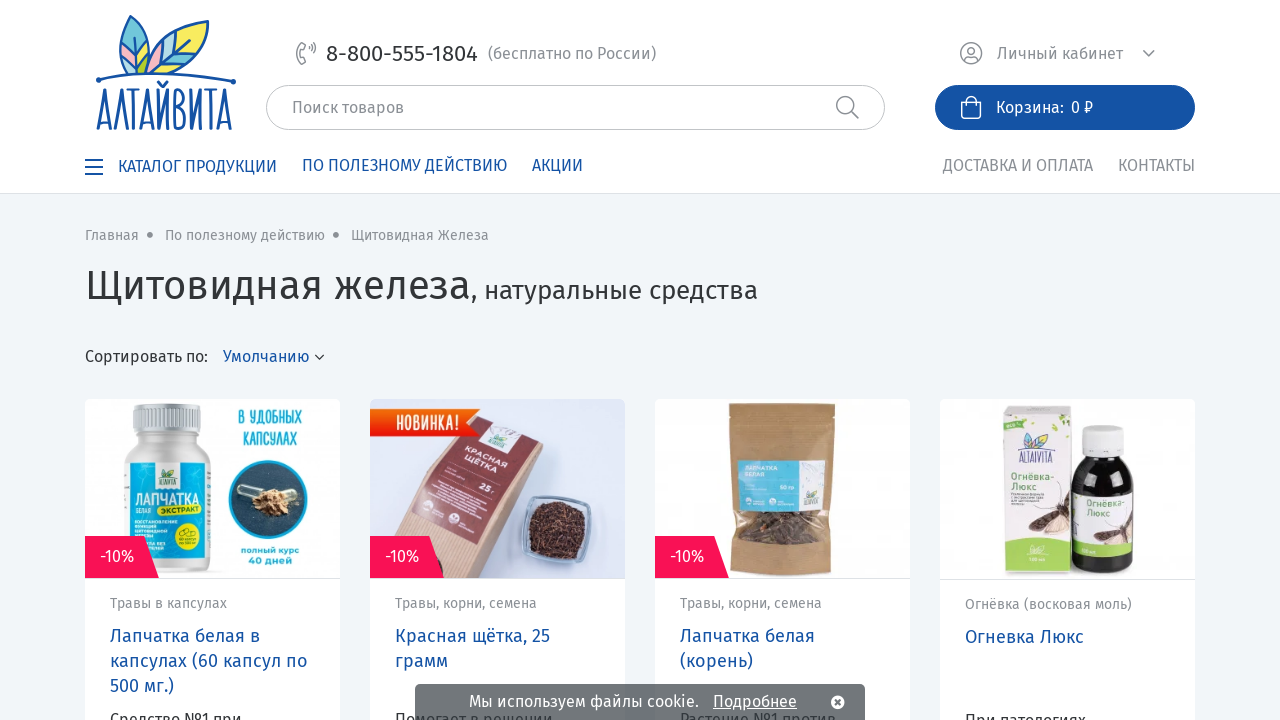

Clicked Add to Cart button to add product to cart at (1068, 361) on xpath=/html/body/div[1]/main/div/div[5]/div[1]/div[4]/div/div[4]/div/div[2]/div[
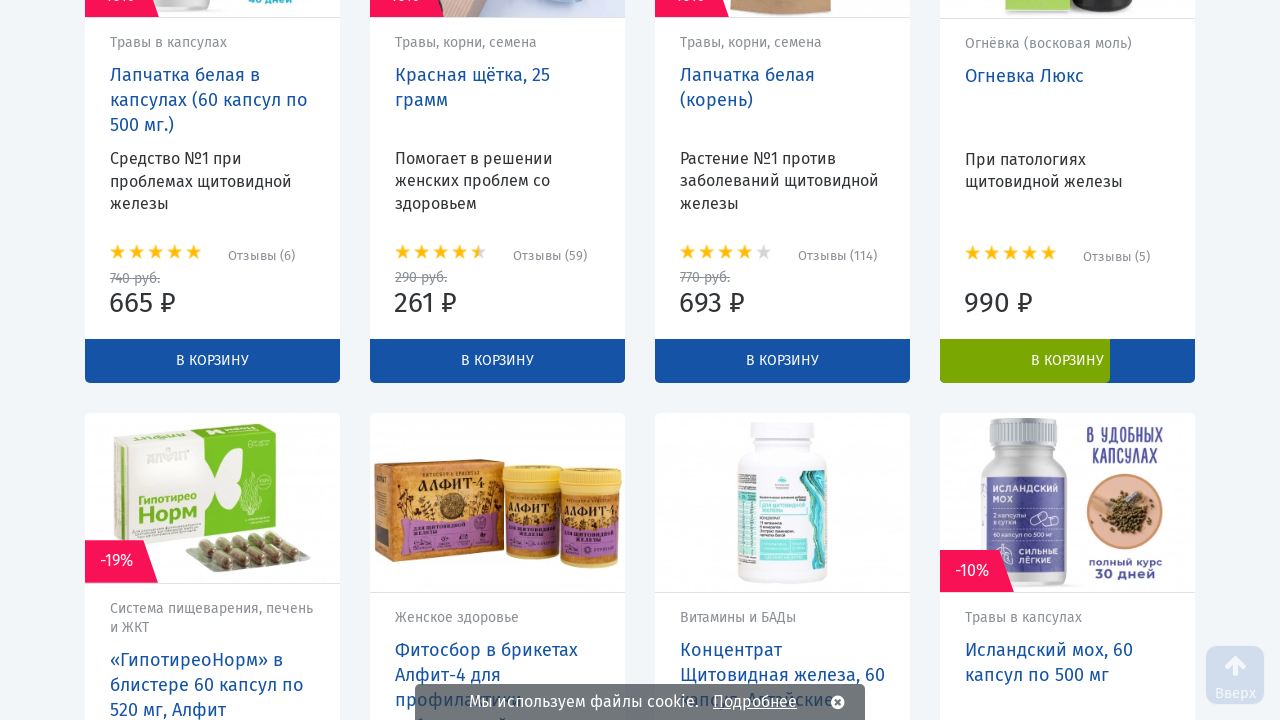

Waited for quantity increment button to be visible
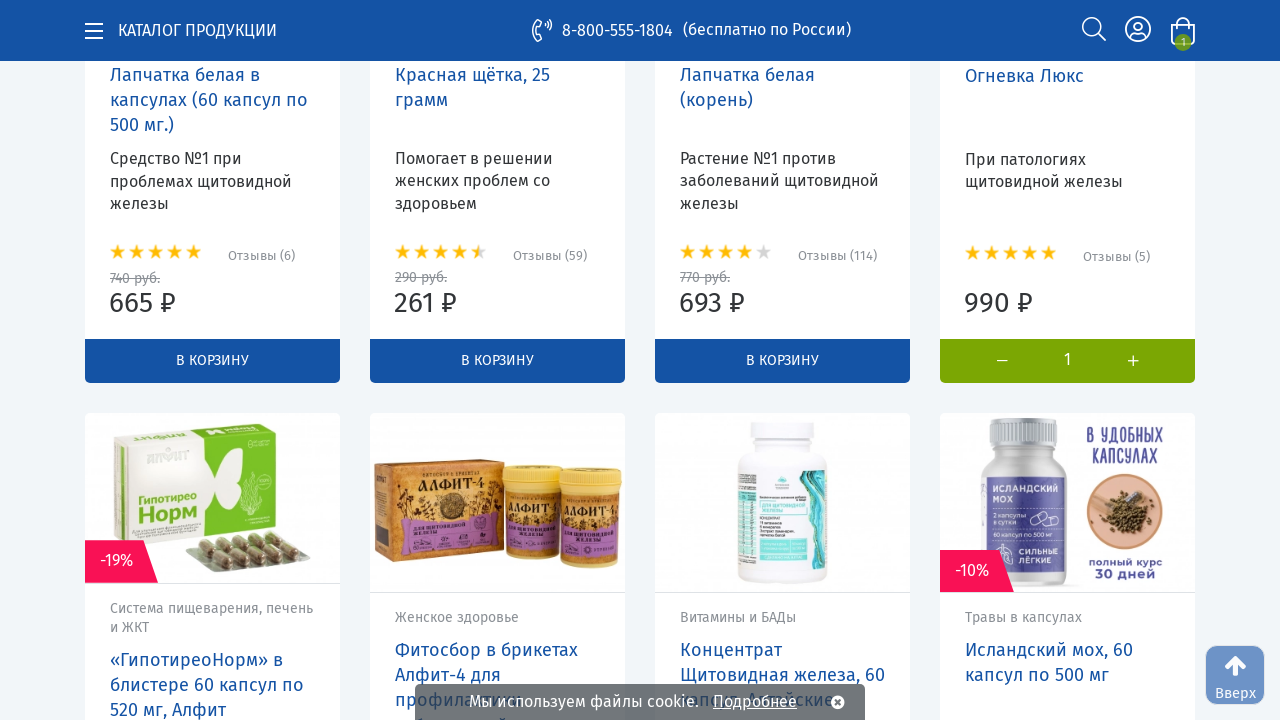

Clicked plus button to increase product quantity at (1133, 361) on xpath=/html/body/div[1]/main/div/div[5]/div[1]/div[4]/div/div[4]/div/div[2]/div[
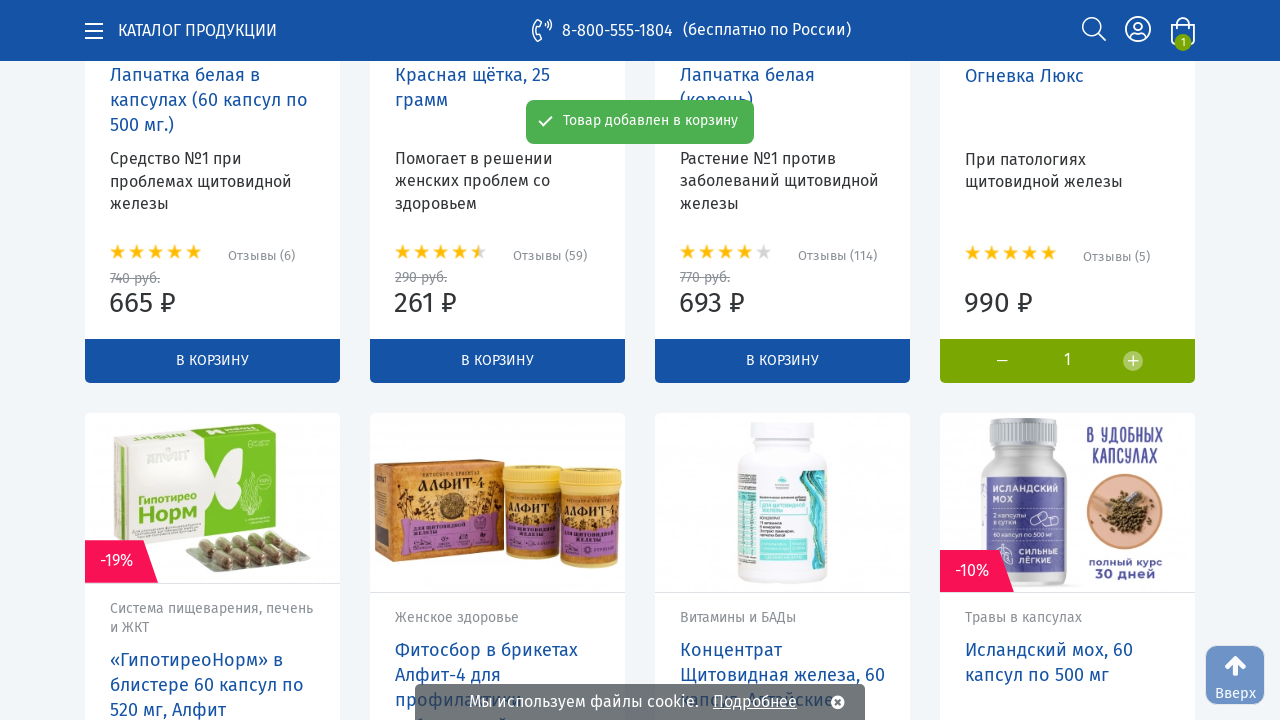

Cart count updated and became active
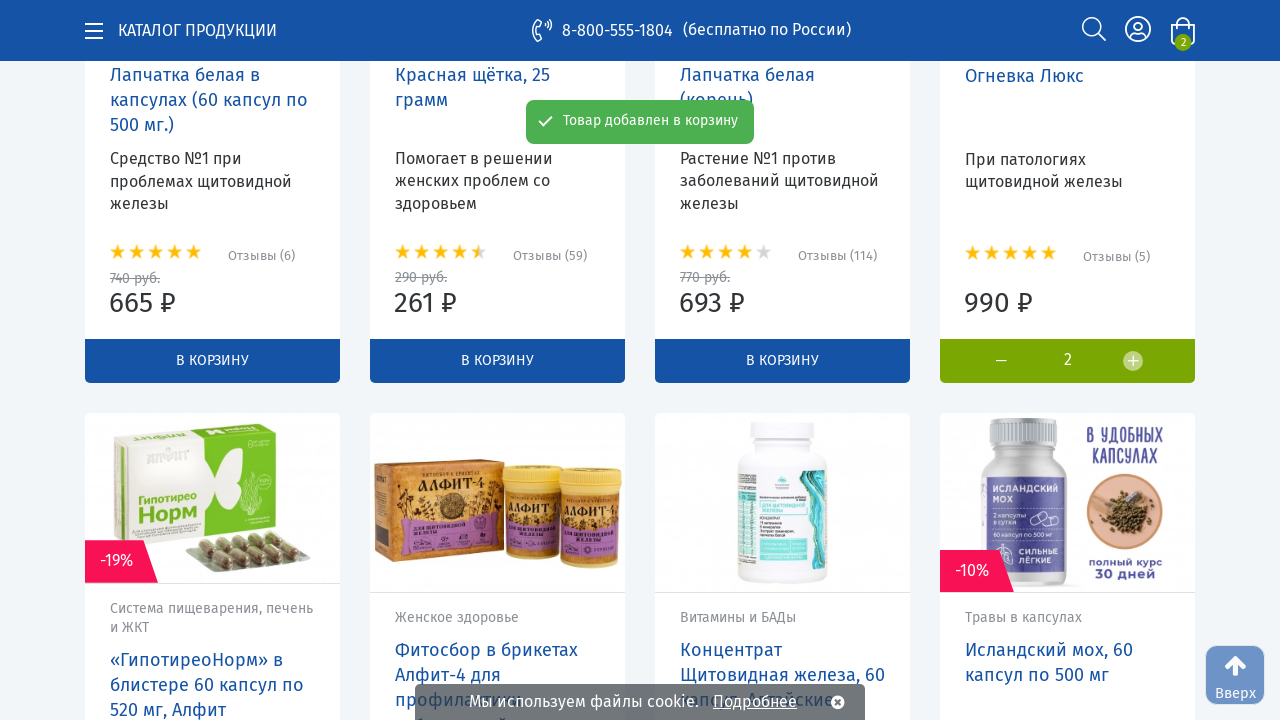

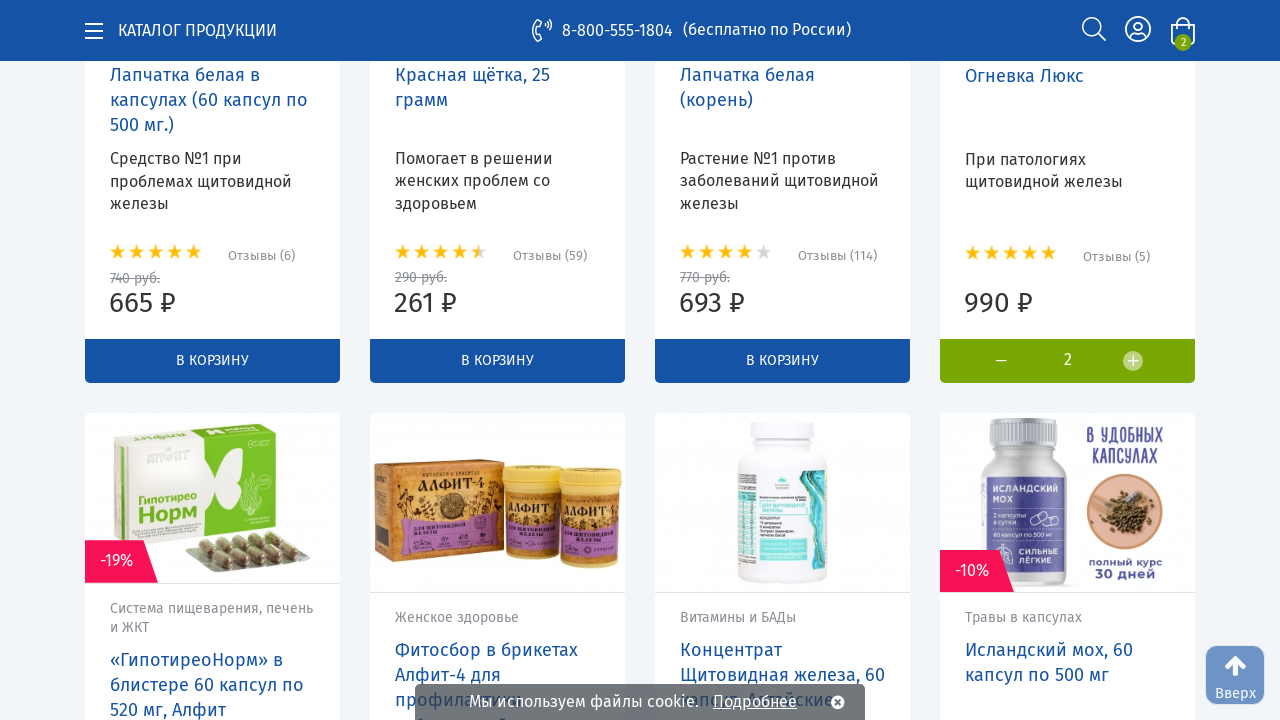